Tests filtering to display only completed todo items.

Starting URL: https://demo.playwright.dev/todomvc

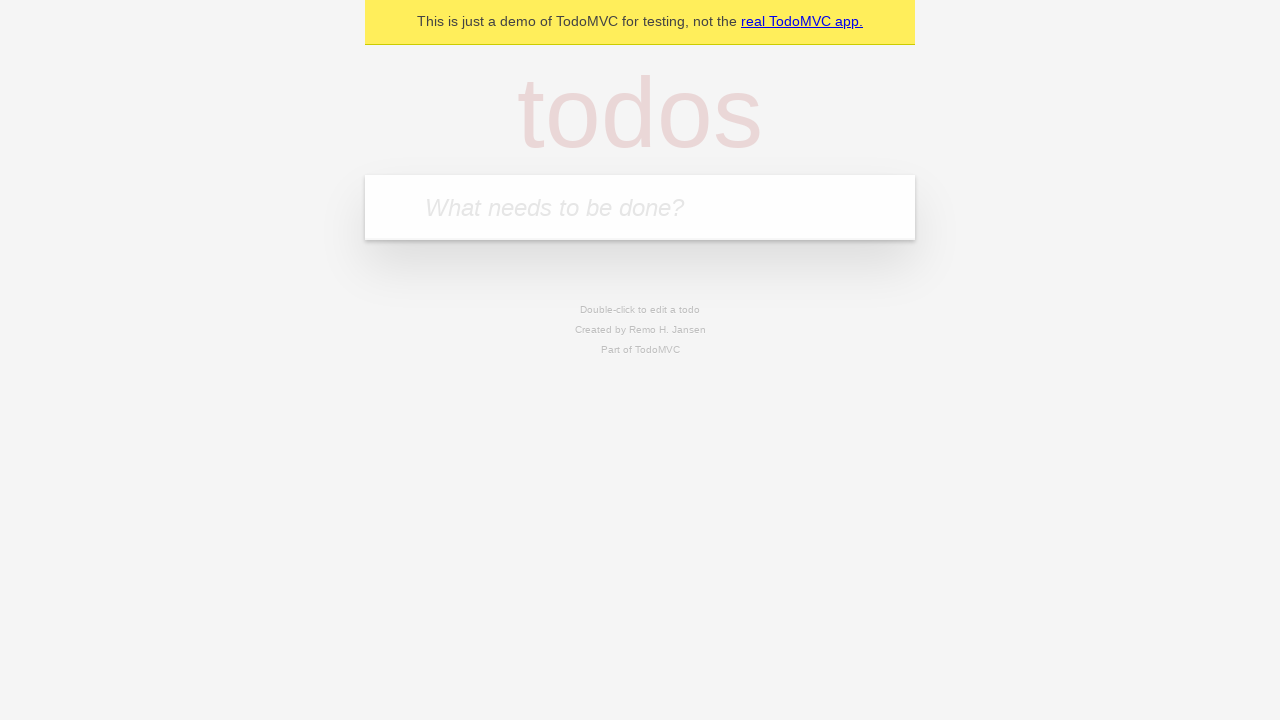

Filled todo input with 'buy some cheese' on internal:attr=[placeholder="What needs to be done?"i]
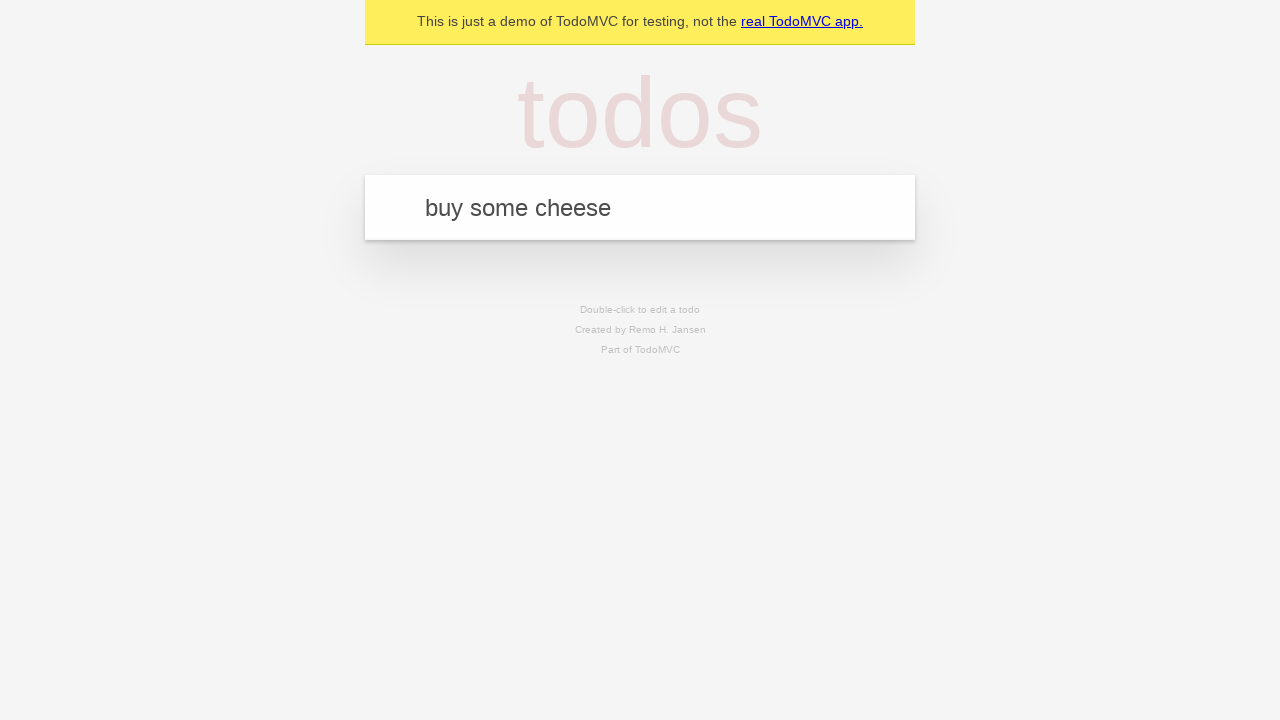

Pressed Enter to create todo 'buy some cheese' on internal:attr=[placeholder="What needs to be done?"i]
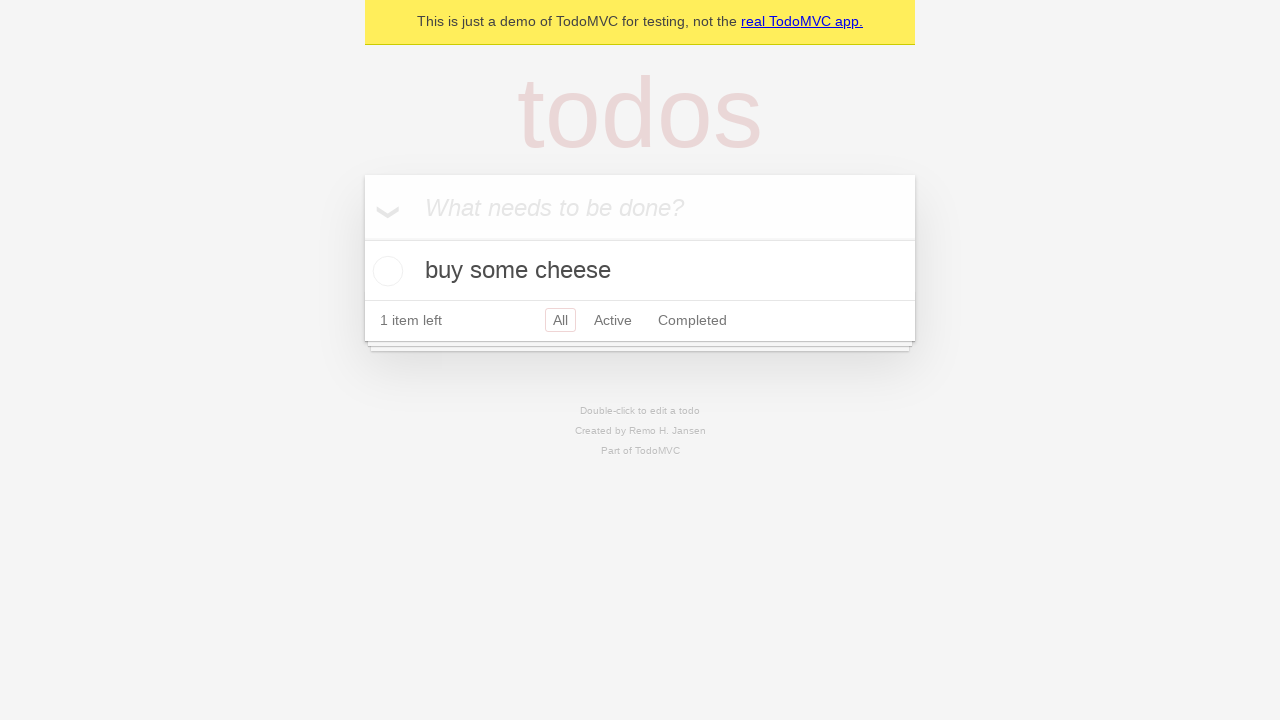

Filled todo input with 'feed the cat' on internal:attr=[placeholder="What needs to be done?"i]
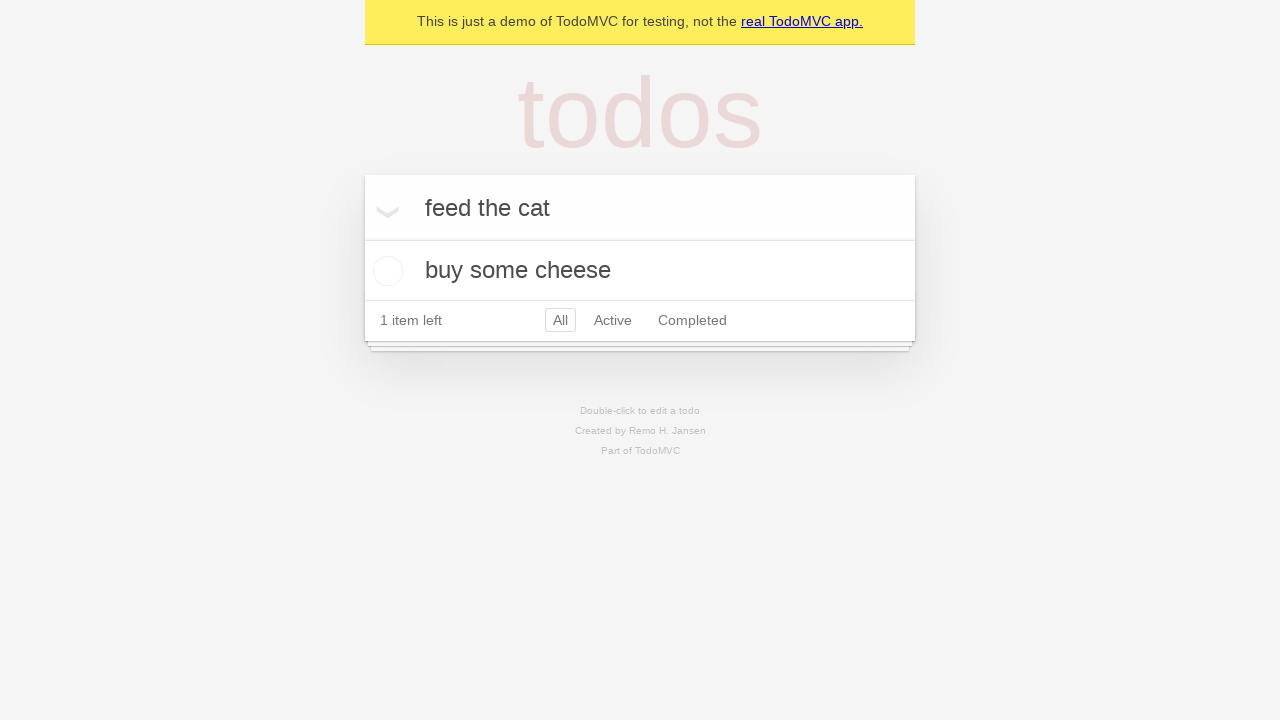

Pressed Enter to create todo 'feed the cat' on internal:attr=[placeholder="What needs to be done?"i]
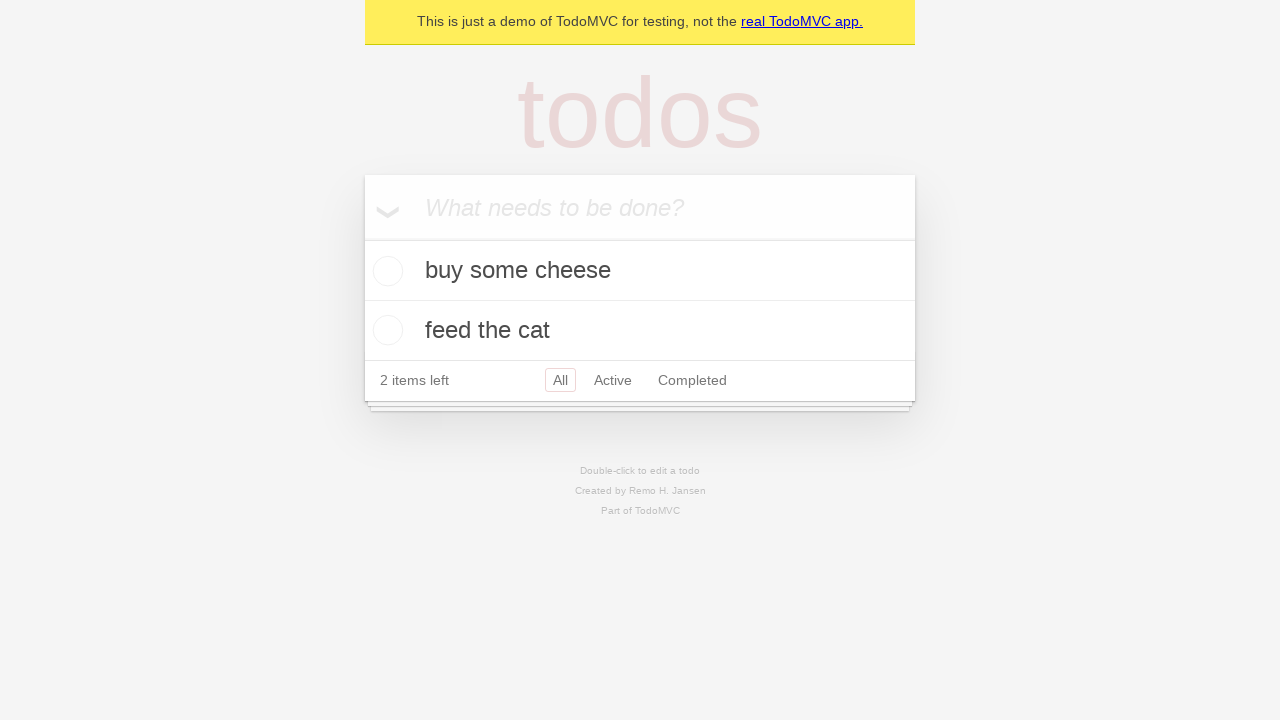

Filled todo input with 'book a doctors appointment' on internal:attr=[placeholder="What needs to be done?"i]
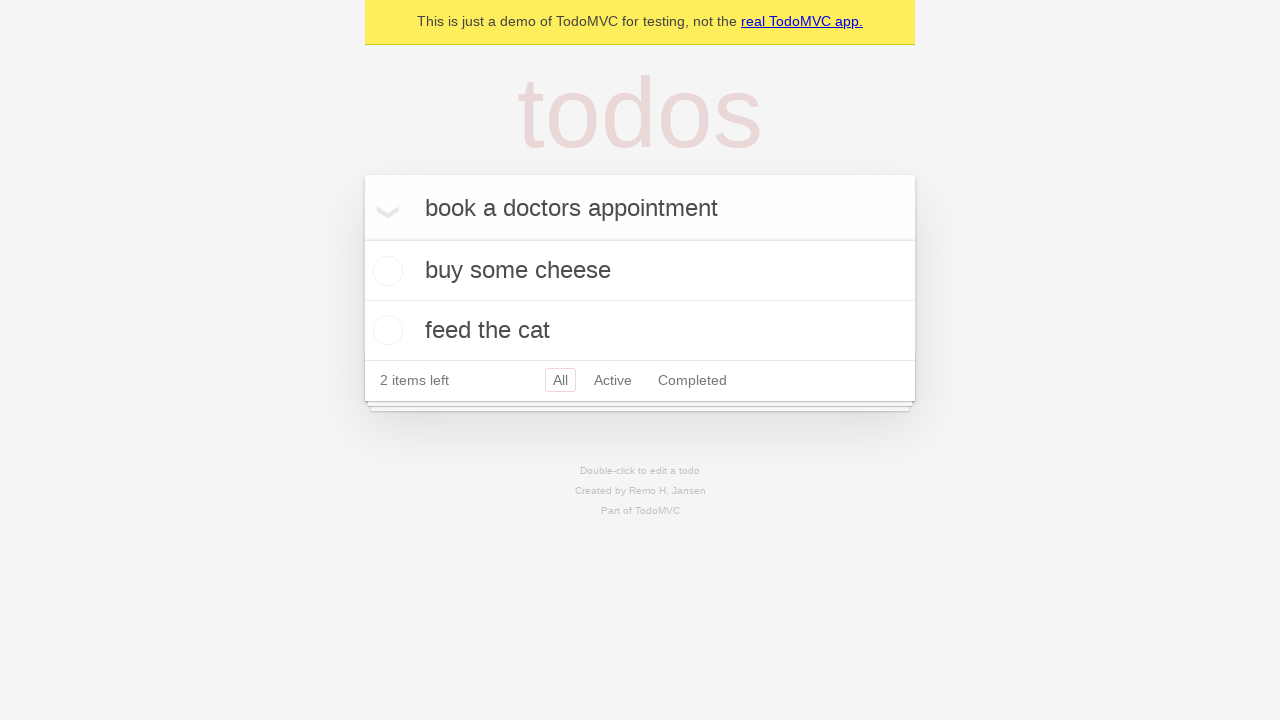

Pressed Enter to create todo 'book a doctors appointment' on internal:attr=[placeholder="What needs to be done?"i]
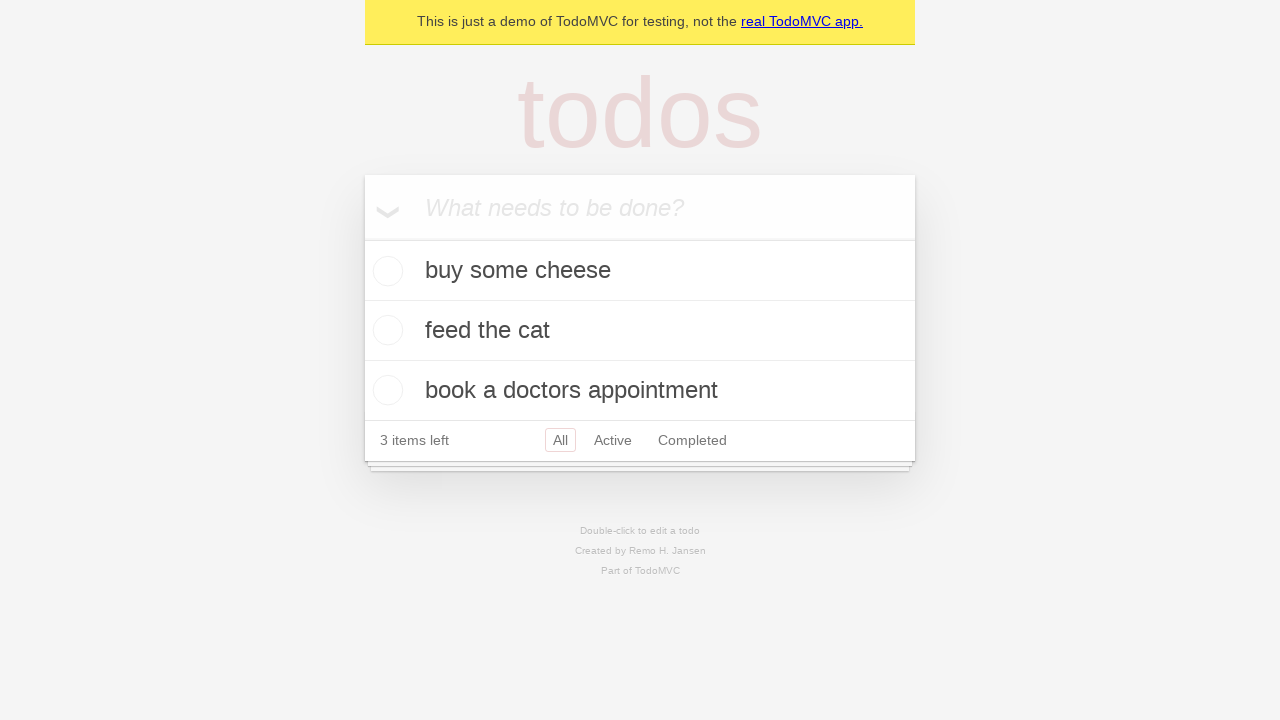

Checked second todo item as completed at (385, 330) on .todo-list li .toggle >> nth=1
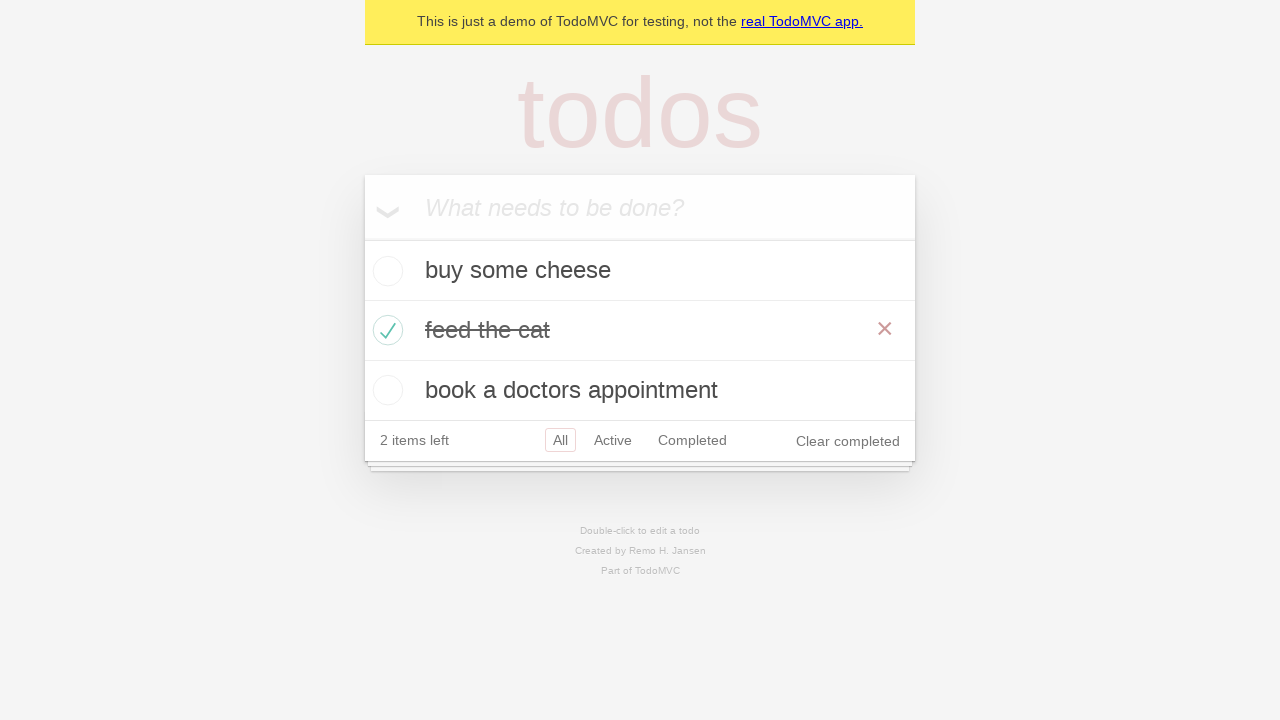

Clicked Completed filter to display only completed items at (692, 440) on internal:role=link[name="Completed"i]
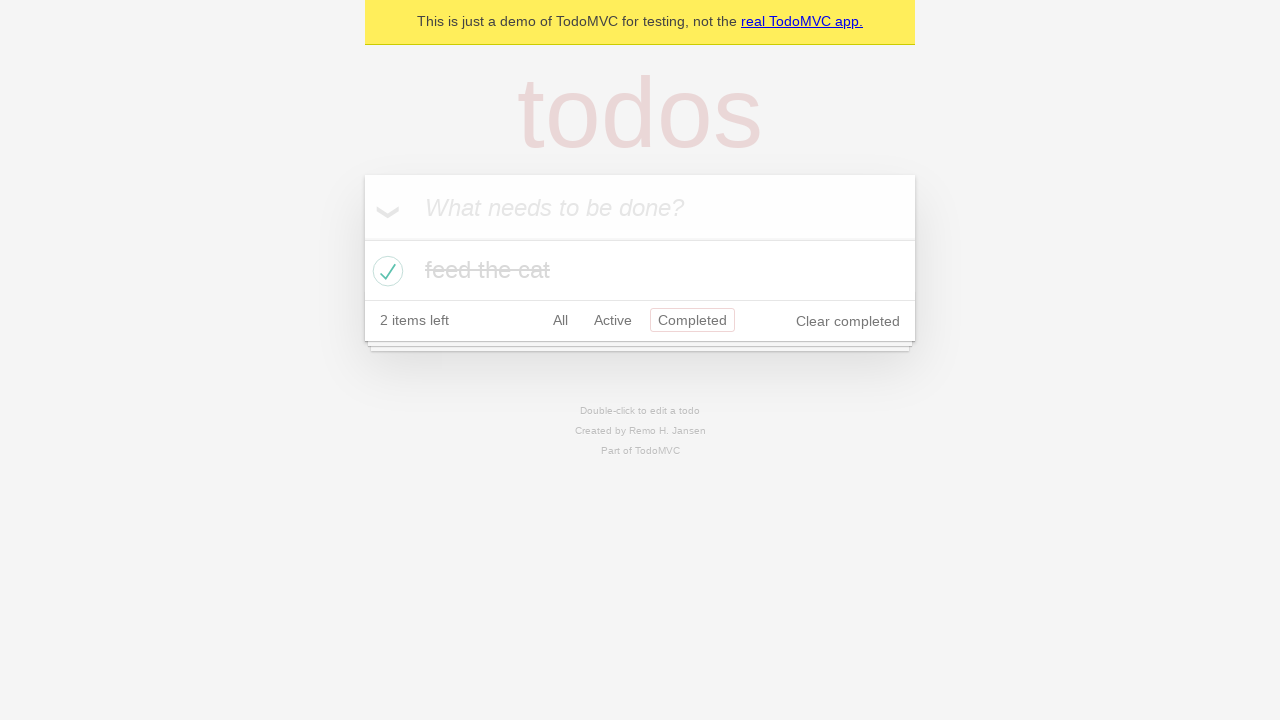

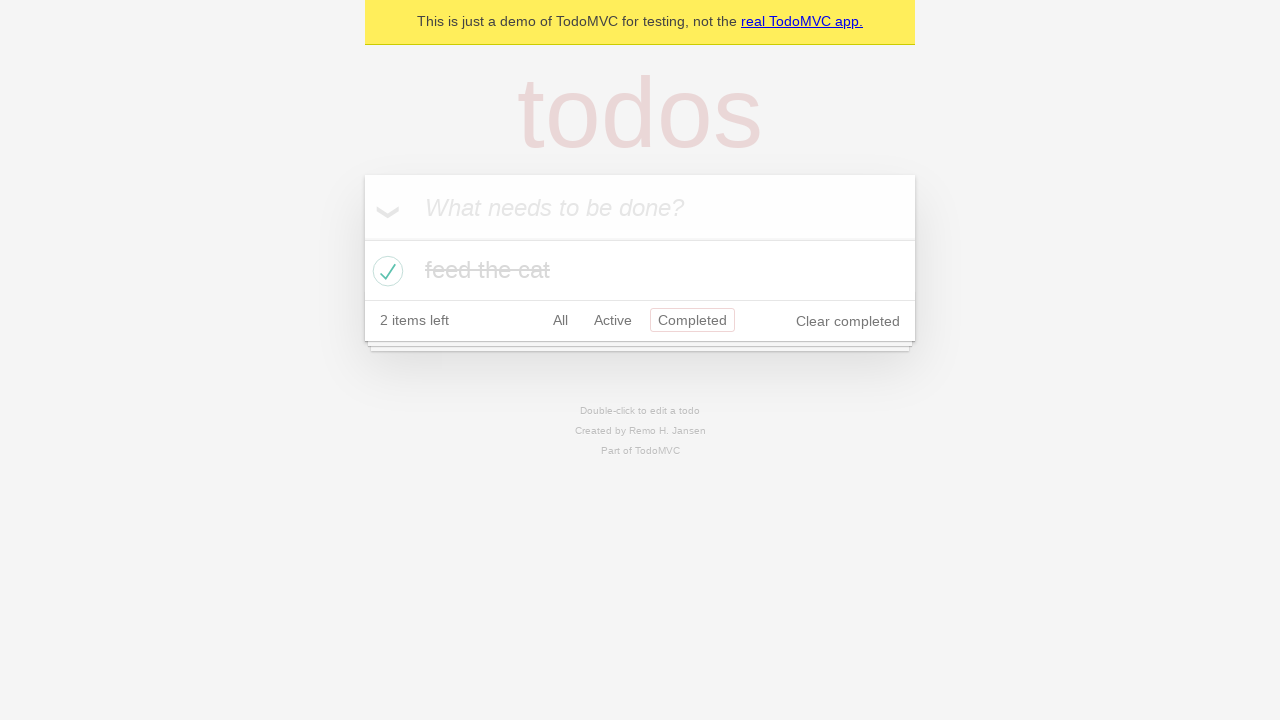